Tests handling a confirmation alert by clicking a button and accepting the confirmation dialog

Starting URL: https://demoqa.com/alerts

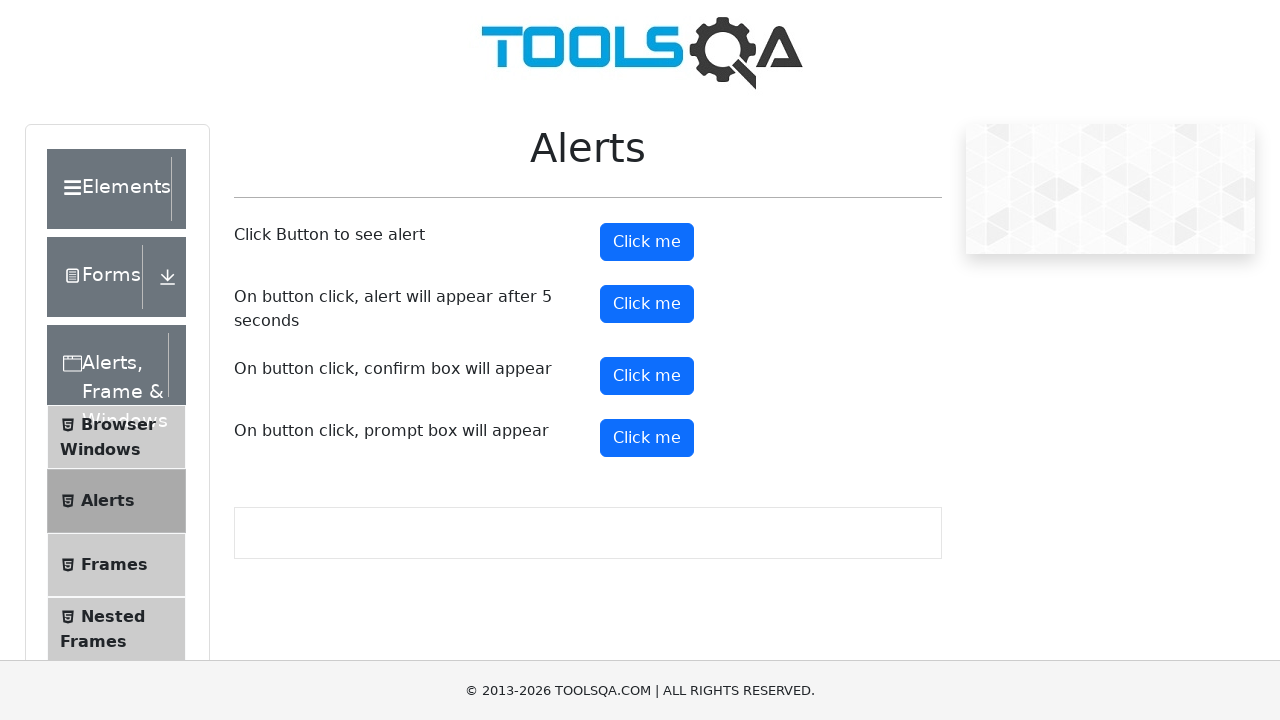

Set up dialog handler to automatically accept confirmation alerts
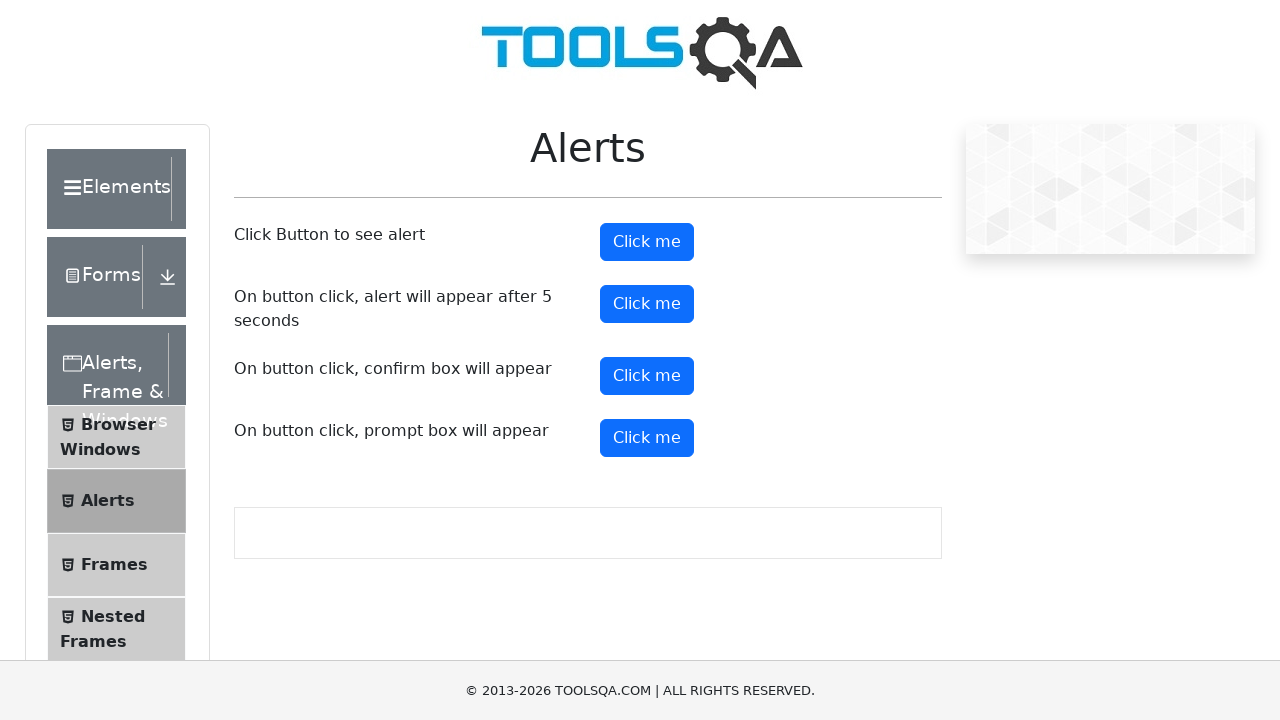

Clicked the confirm button to trigger the confirmation alert at (647, 376) on #confirmButton
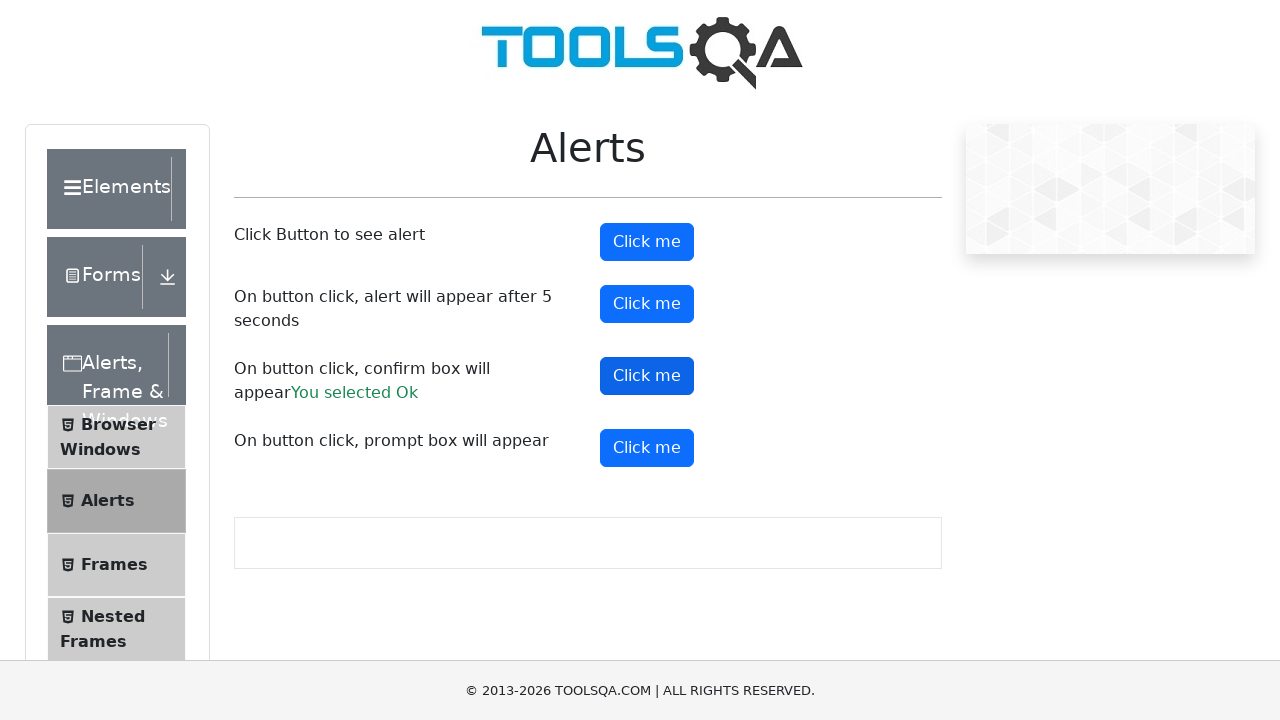

Confirmation alert was accepted and result message appeared
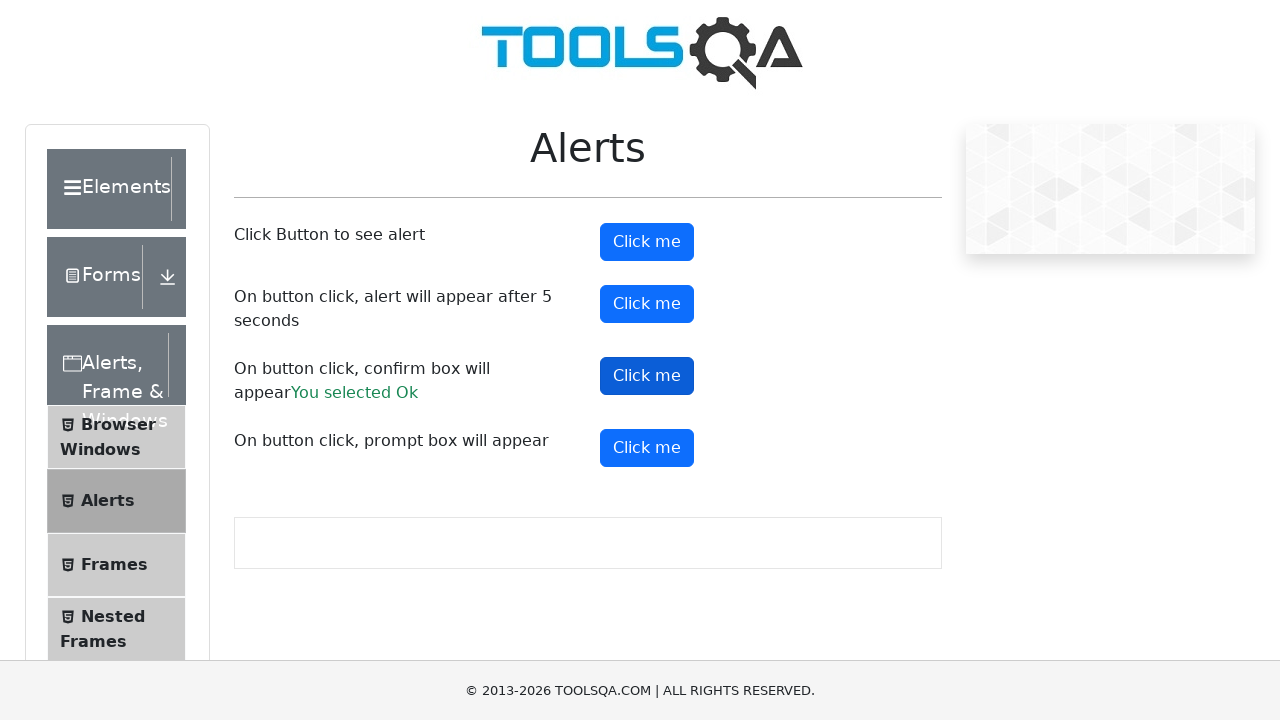

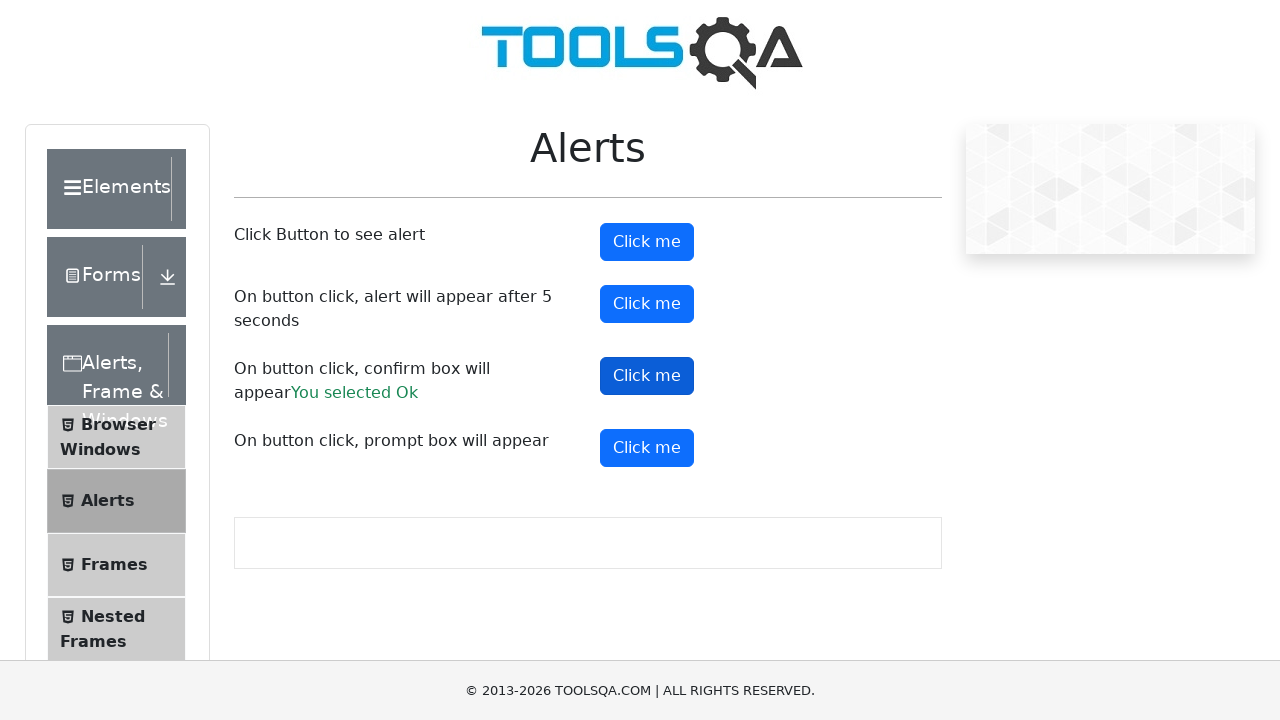